Tests opening a new browser window, navigating to a different URL in the new window, and verifying that two window handles exist.

Starting URL: https://the-internet.herokuapp.com/windows

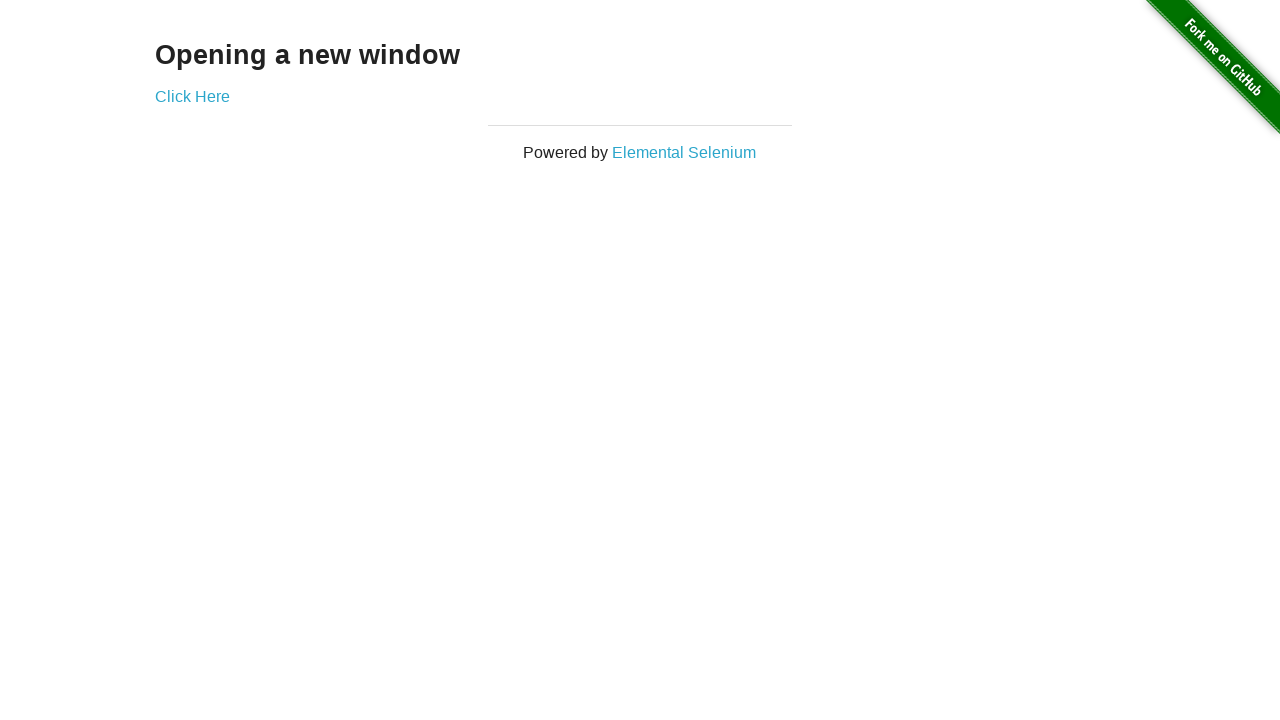

Opened a new browser window
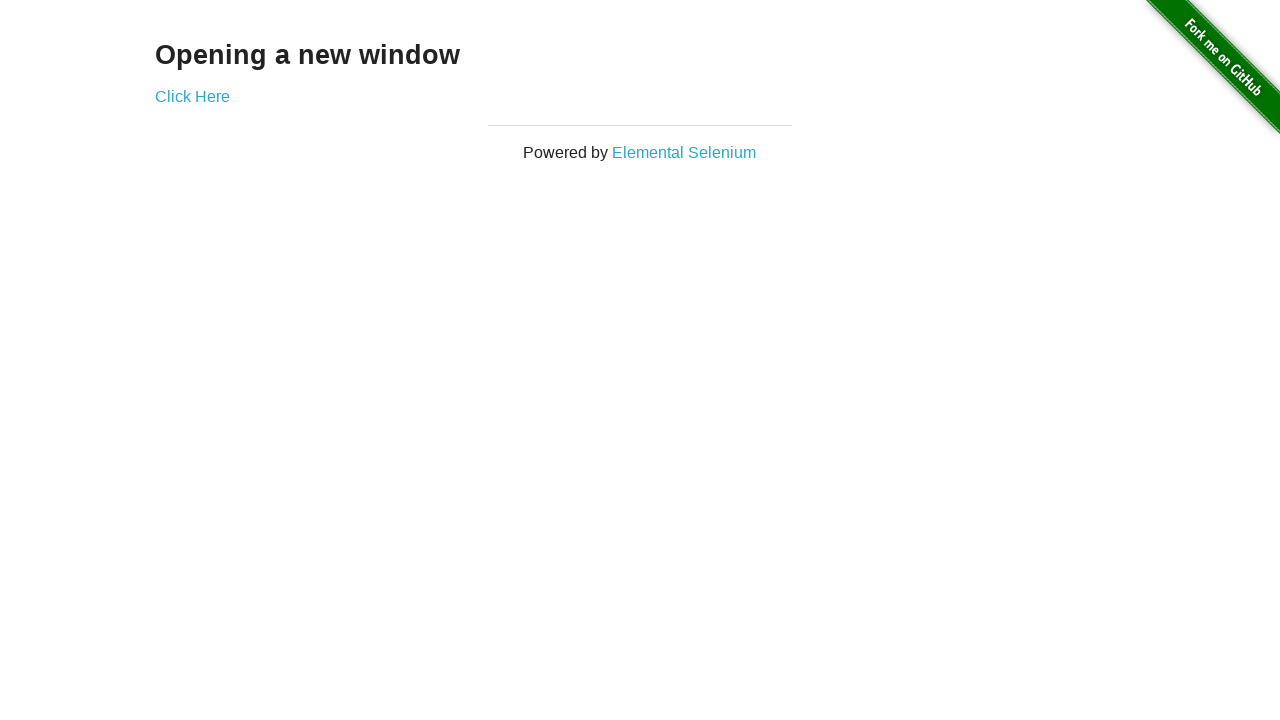

Navigated to typos page in new window
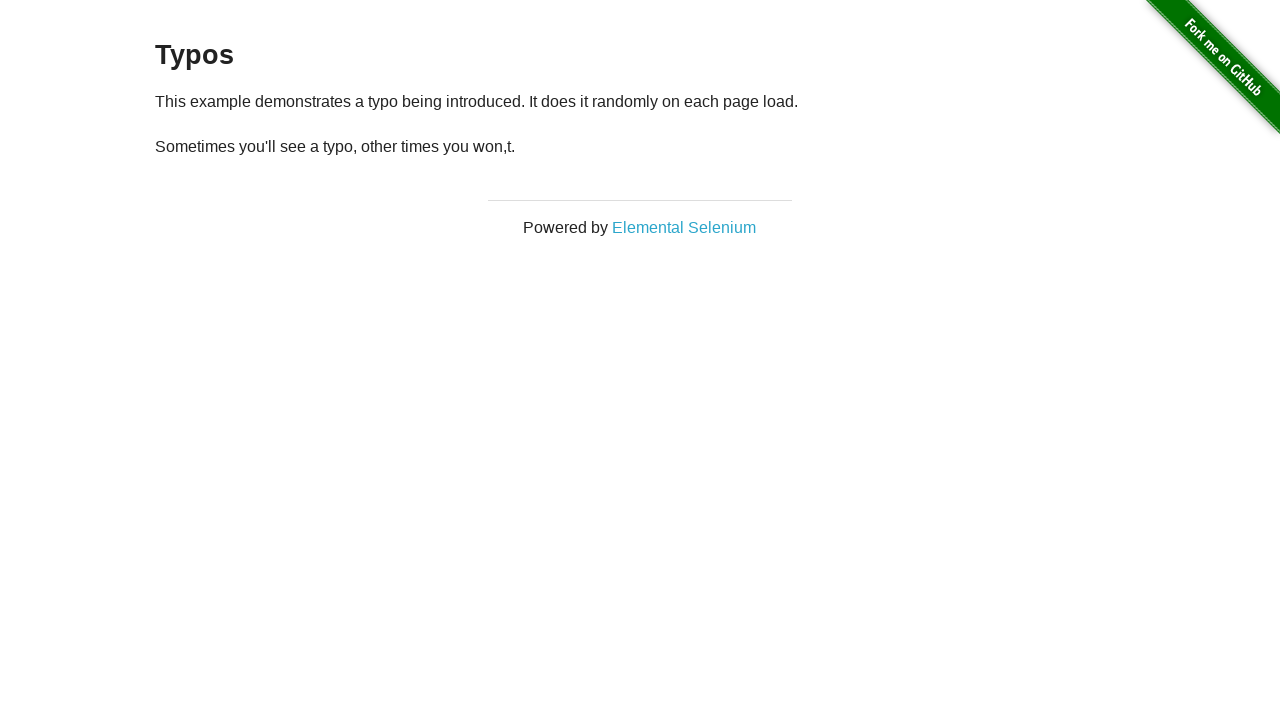

Verified that two window handles exist in context
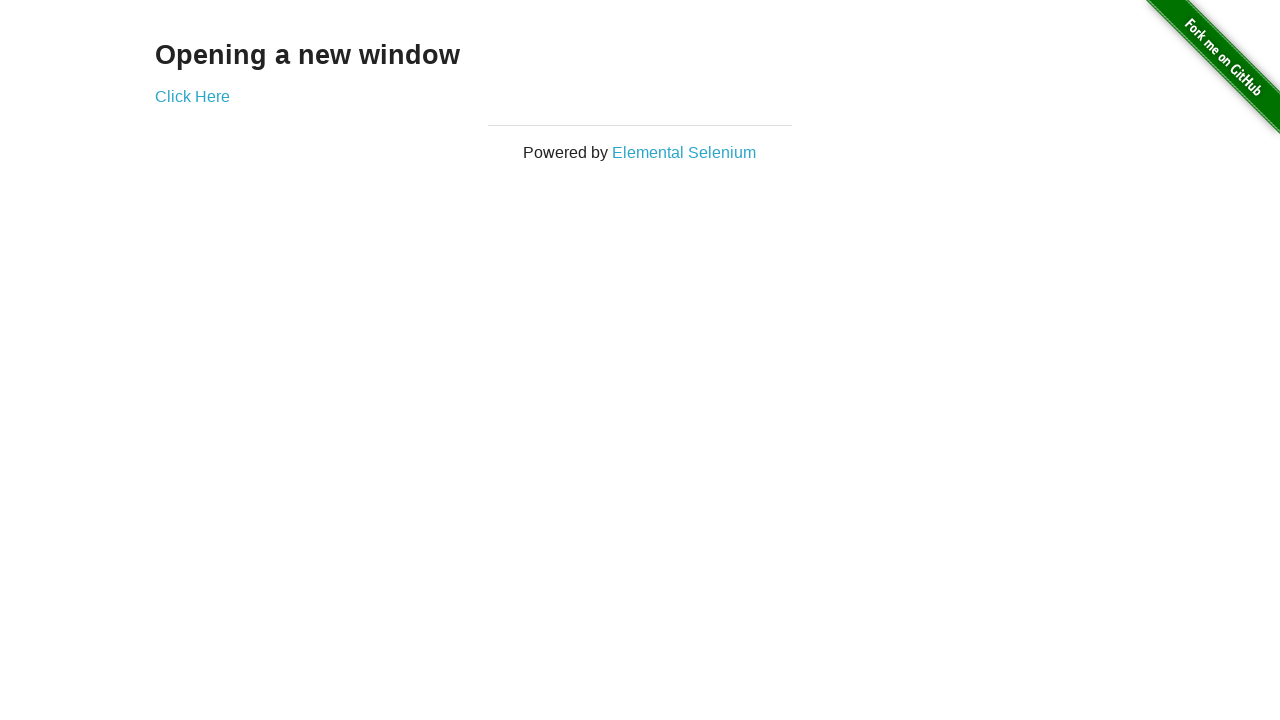

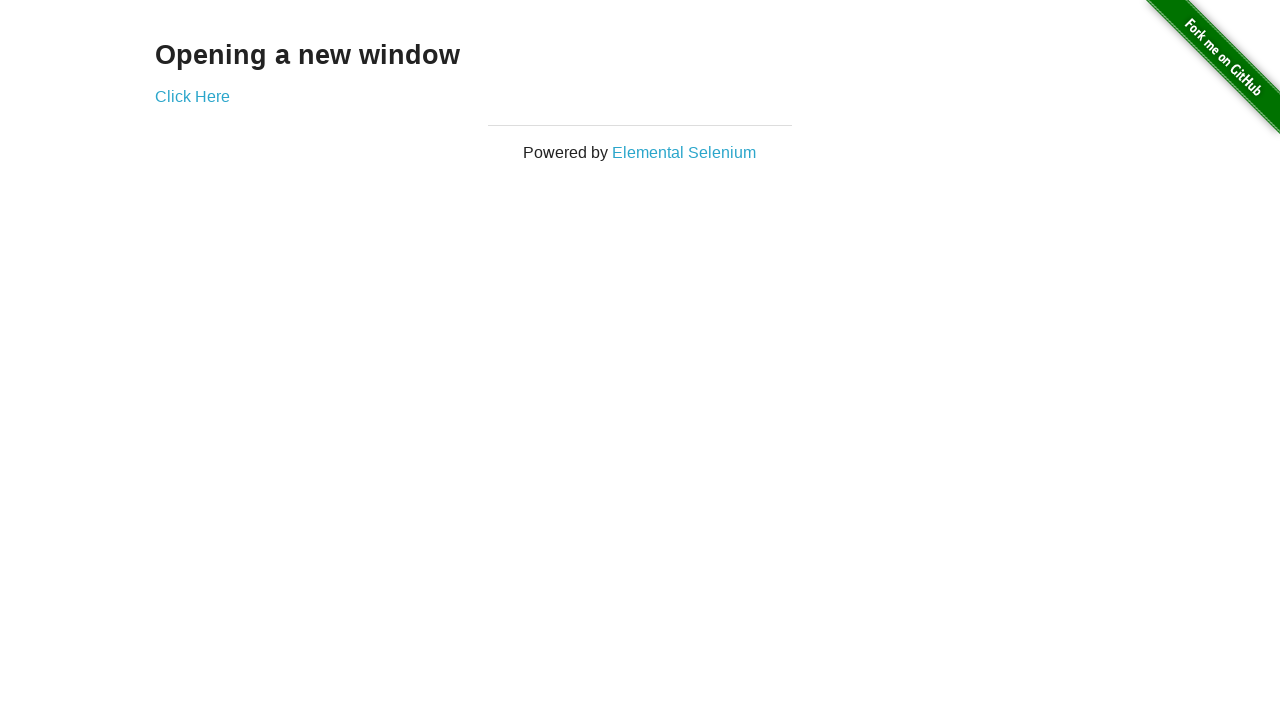